Tests adding specific items to a shopping cart on an e-commerce practice site by iterating through available products and clicking "Add to cart" for items matching a predefined list (Cucumber, Brocolli, Beetroot).

Starting URL: https://rahulshettyacademy.com/seleniumPractise/

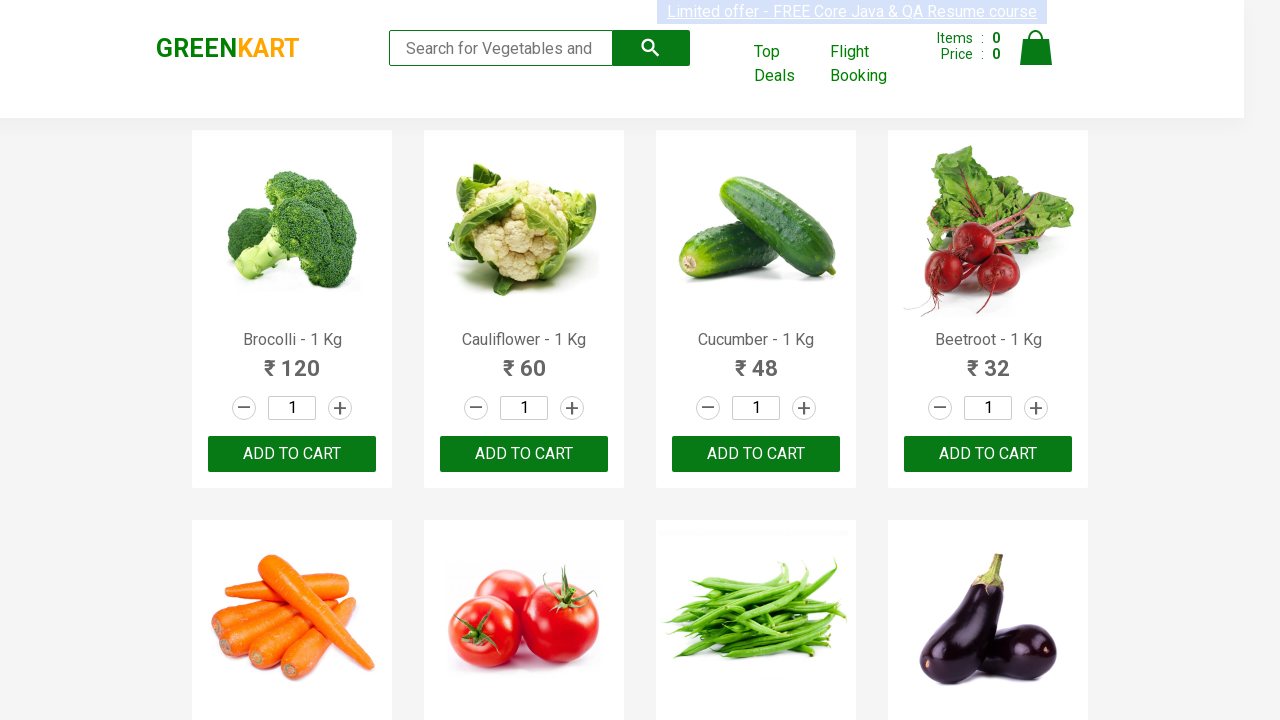

Waited for product names to load on the page
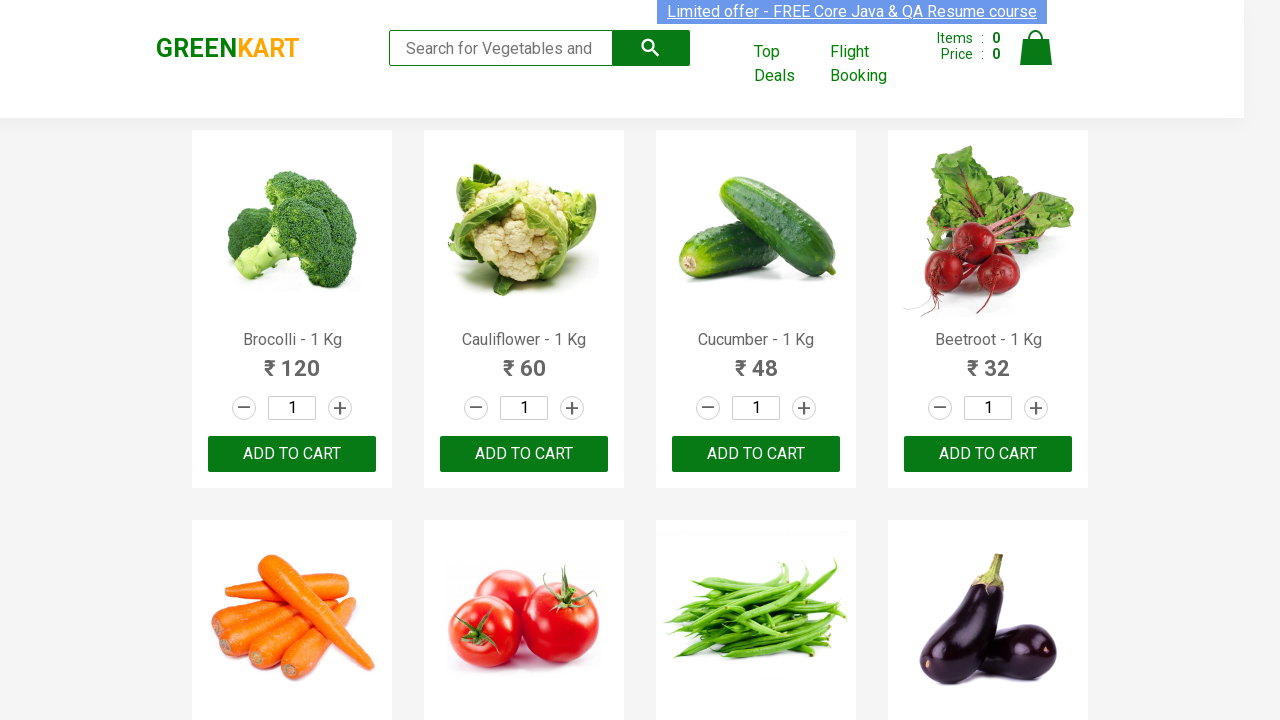

Defined list of items to add to cart: Cucumber, Brocolli, Beetroot
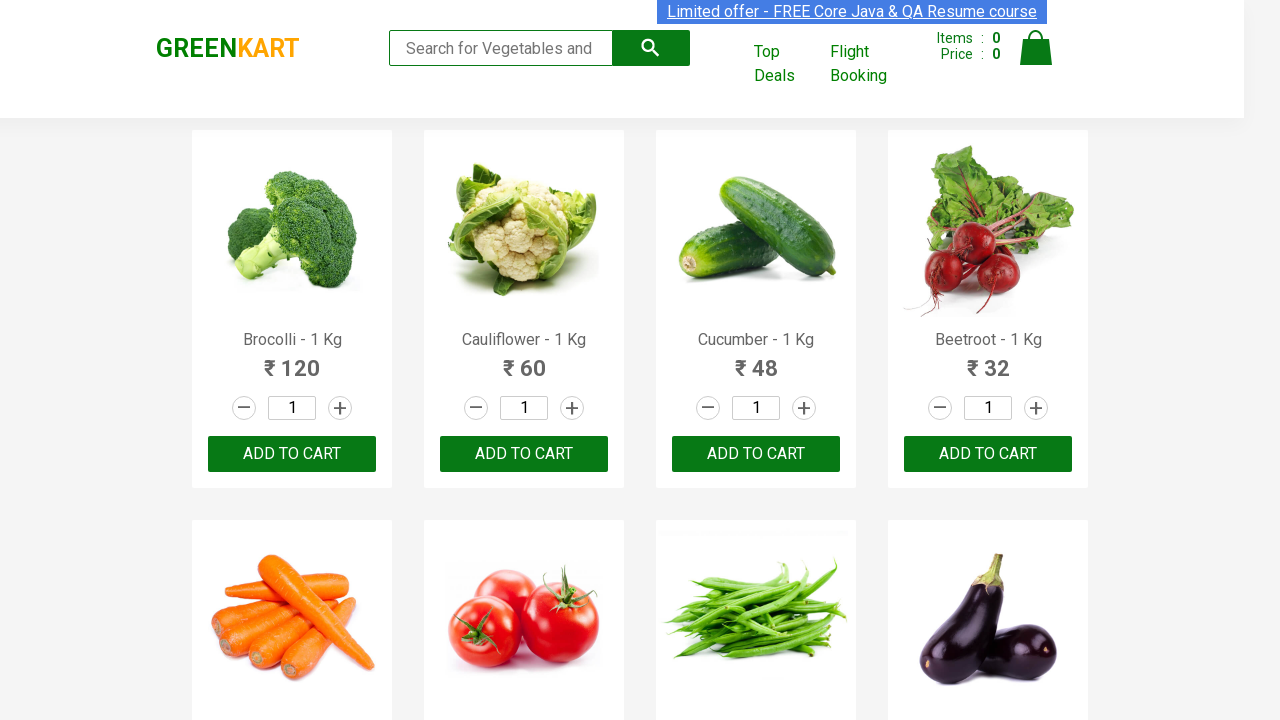

Retrieved all product name elements from the page
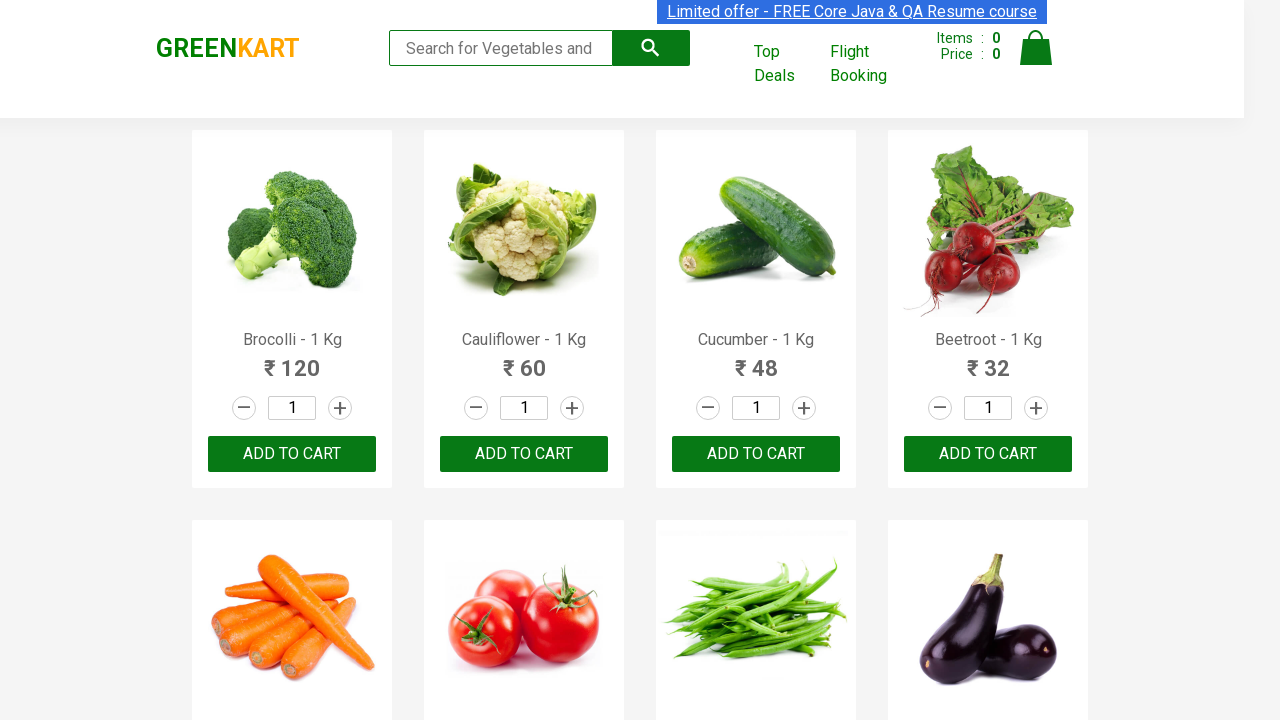

Found matching product 'Brocolli' (item 1 of 3)
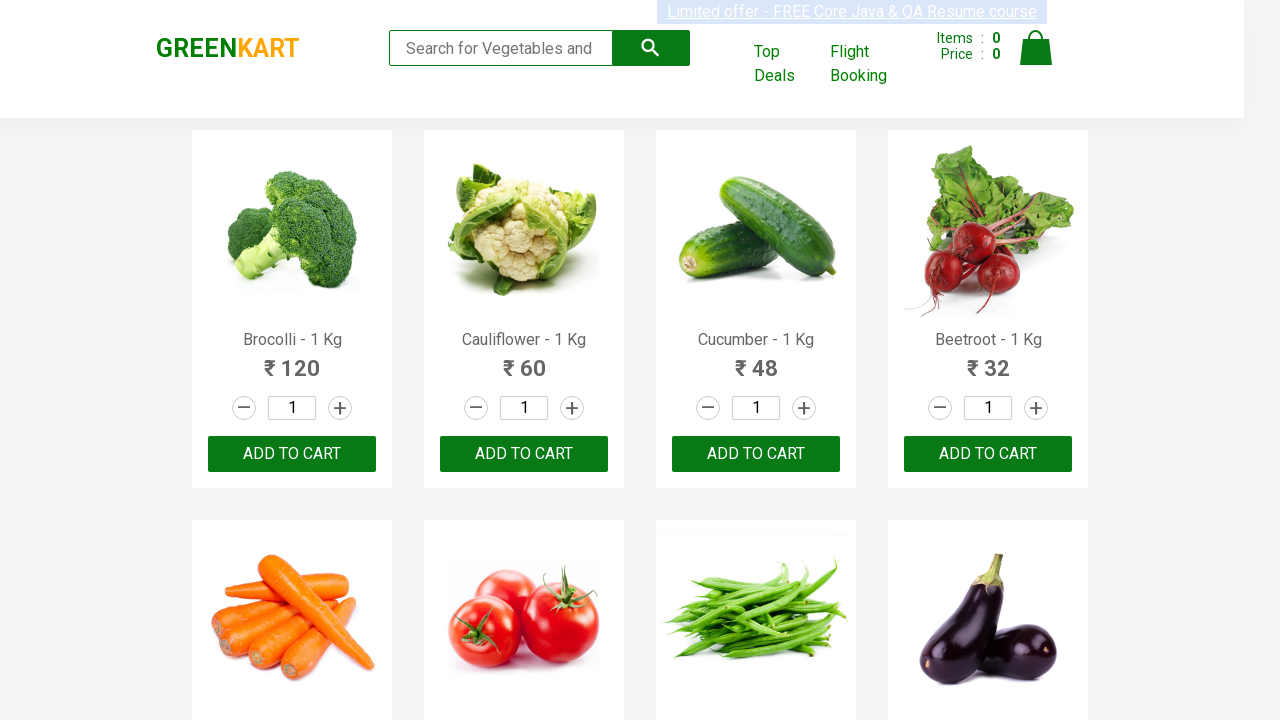

Clicked 'Add to cart' button for Brocolli at (292, 454) on xpath=//div[@class='product-action']/button >> nth=0
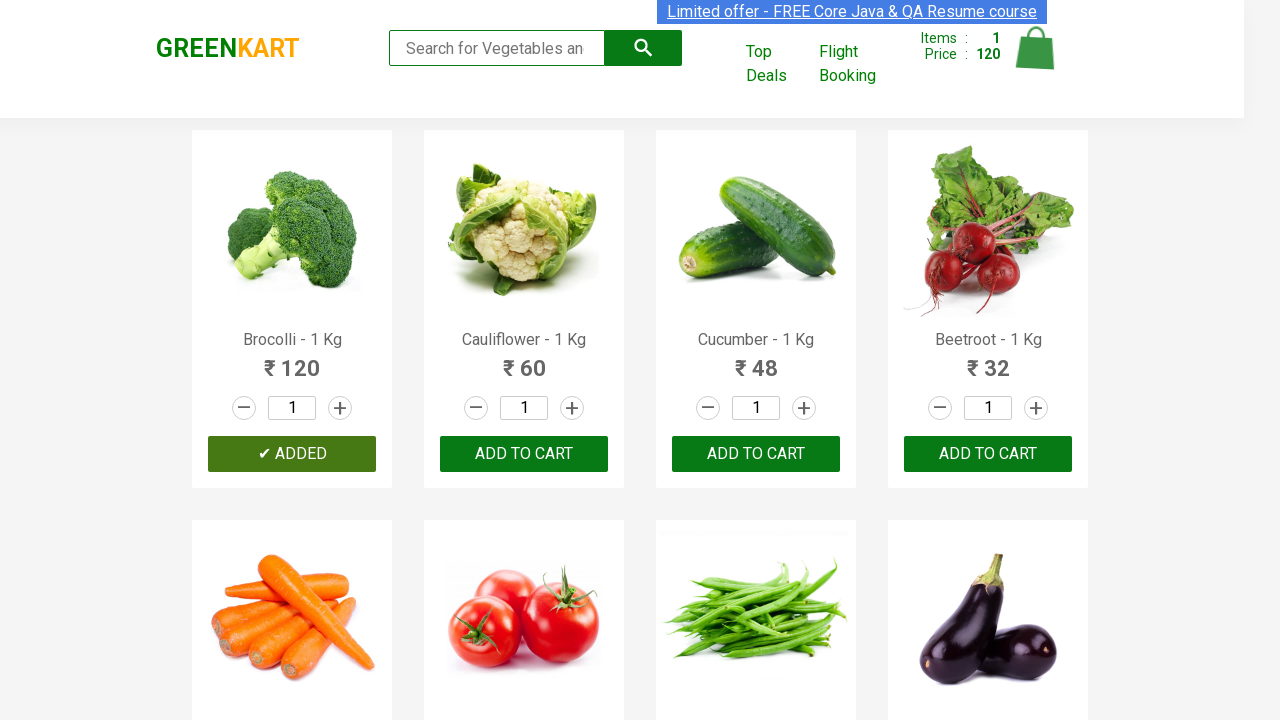

Found matching product 'Cucumber' (item 2 of 3)
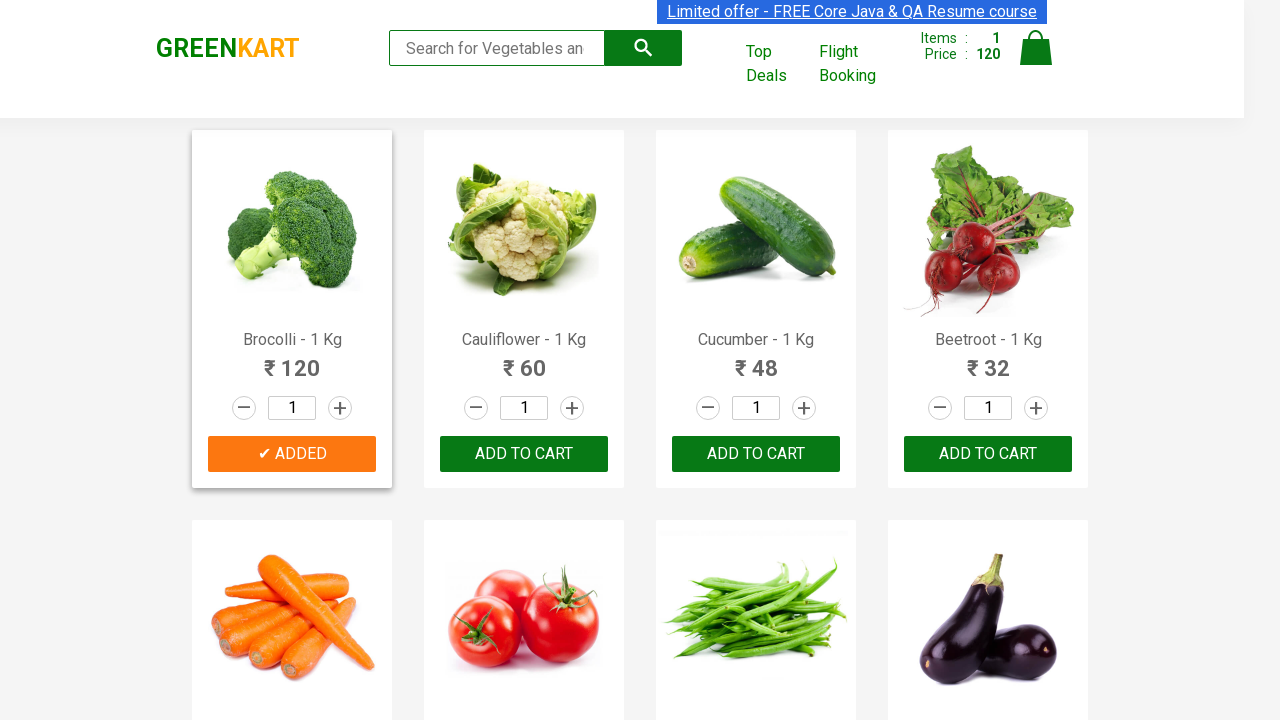

Clicked 'Add to cart' button for Cucumber at (756, 454) on xpath=//div[@class='product-action']/button >> nth=2
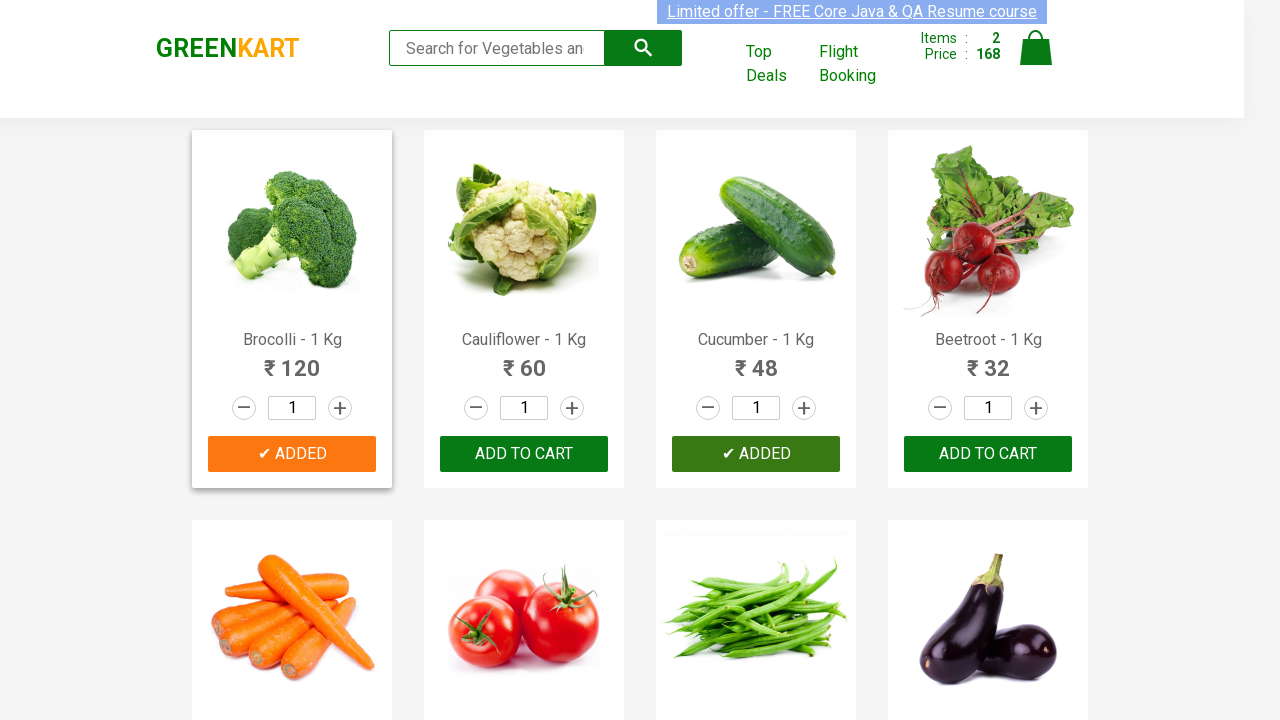

Found matching product 'Beetroot' (item 3 of 3)
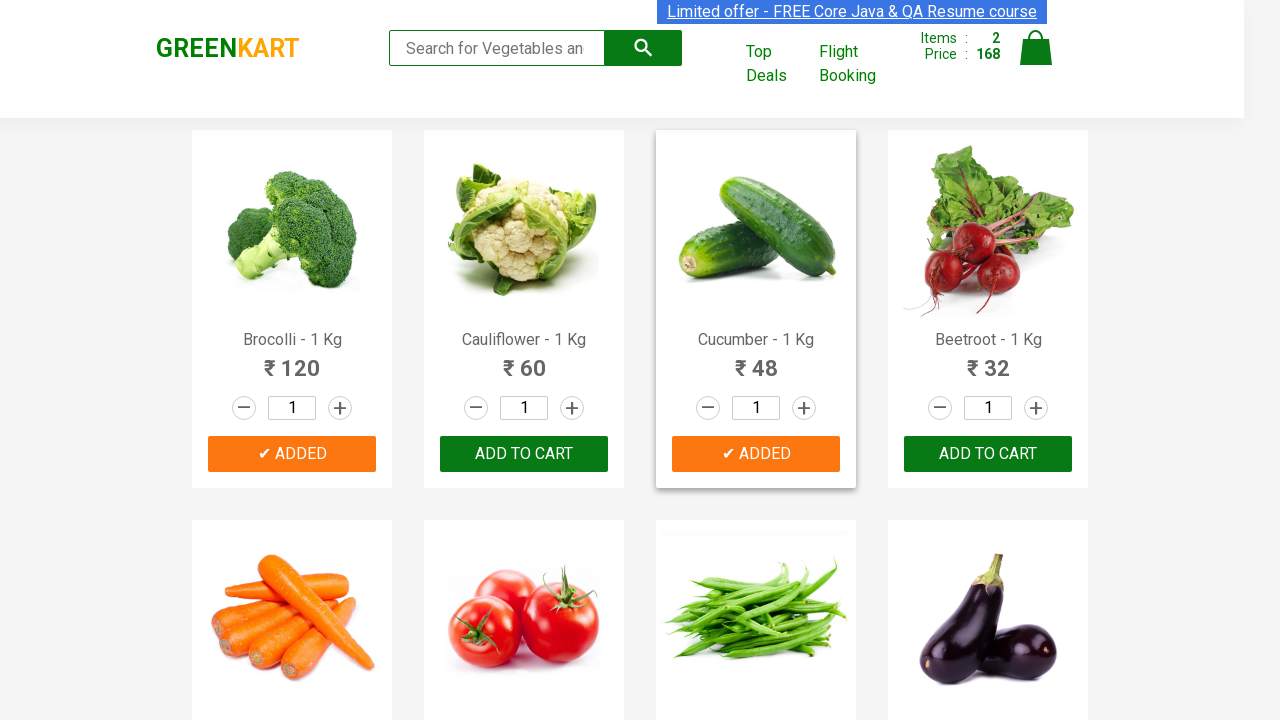

Clicked 'Add to cart' button for Beetroot at (988, 454) on xpath=//div[@class='product-action']/button >> nth=3
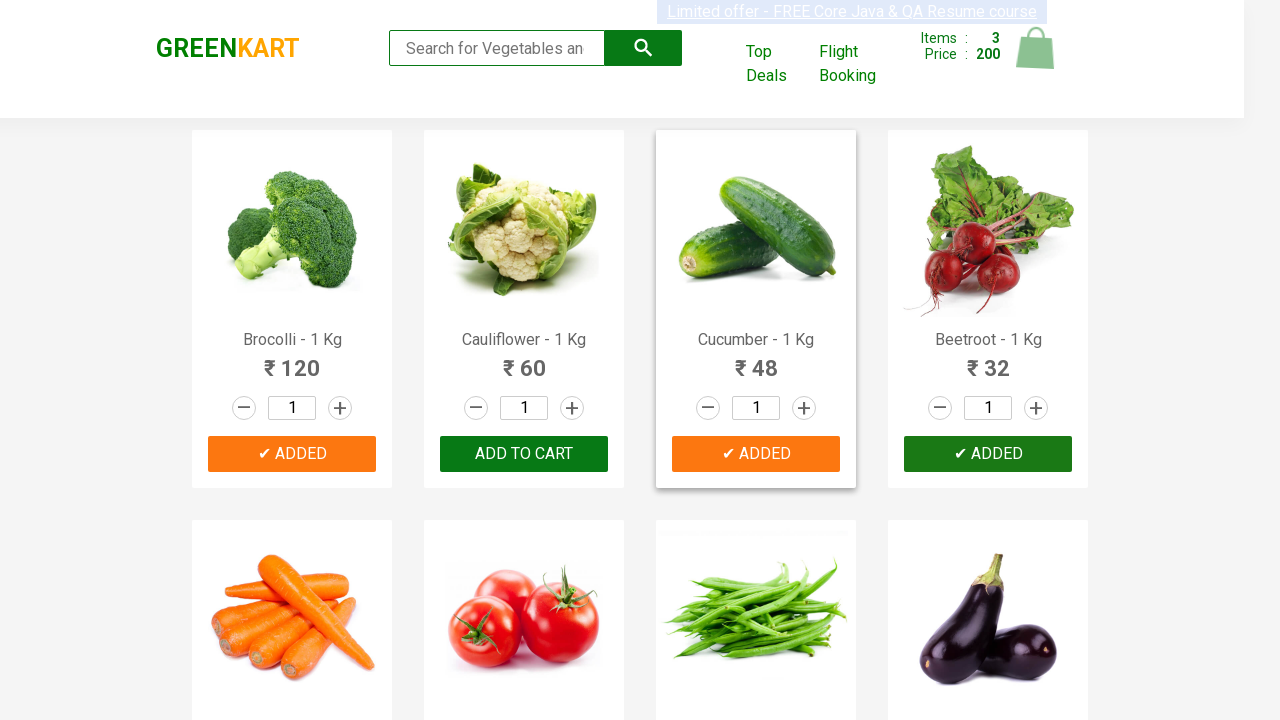

All required items have been added to cart, stopping iteration
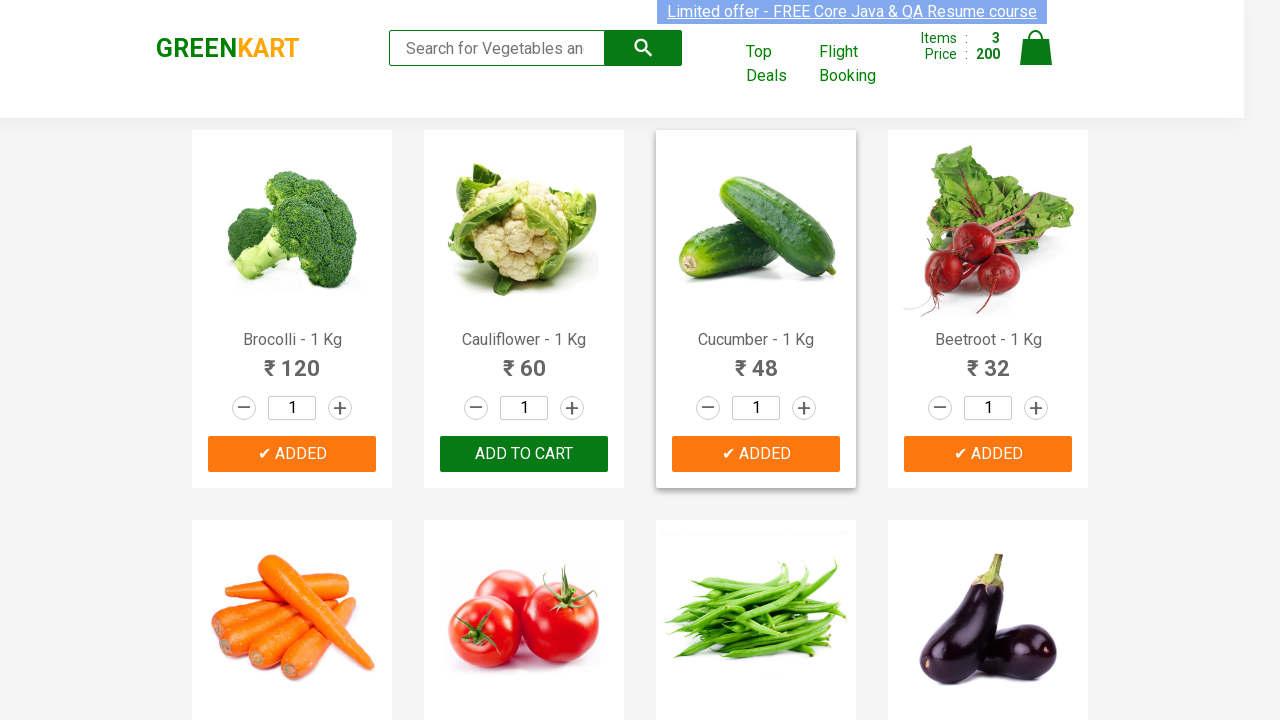

Waited 1 second for cart to update
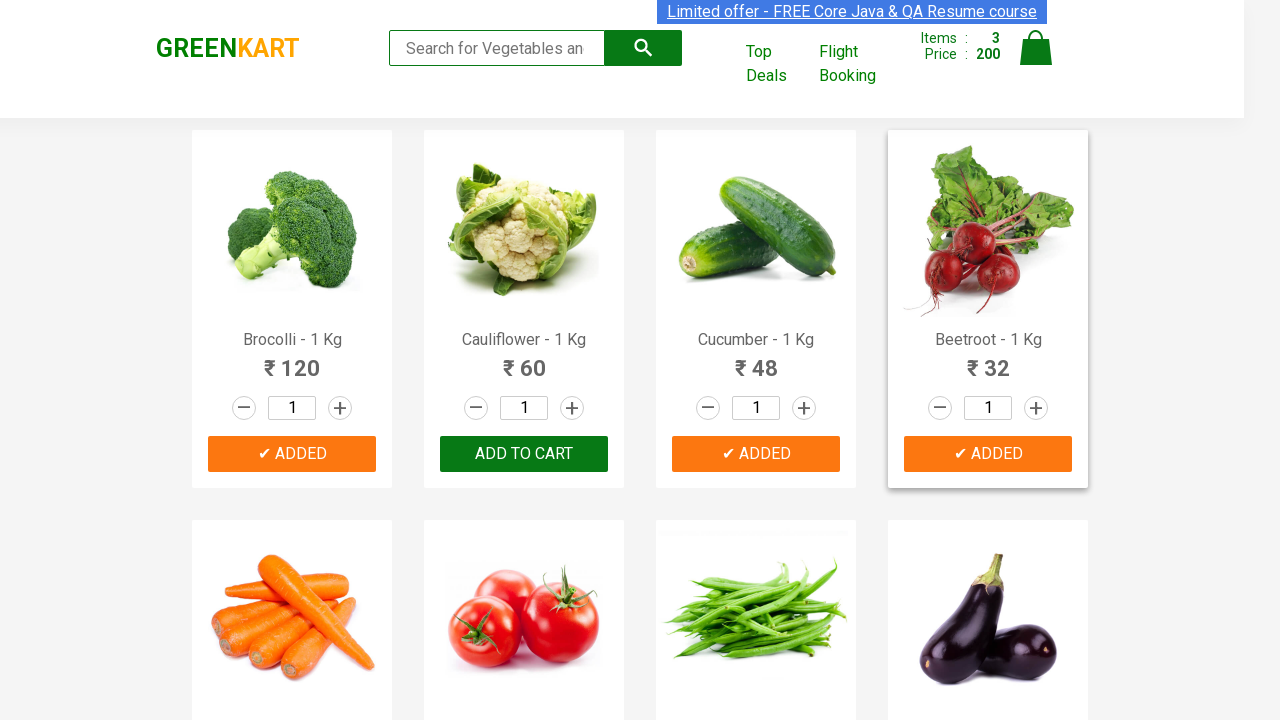

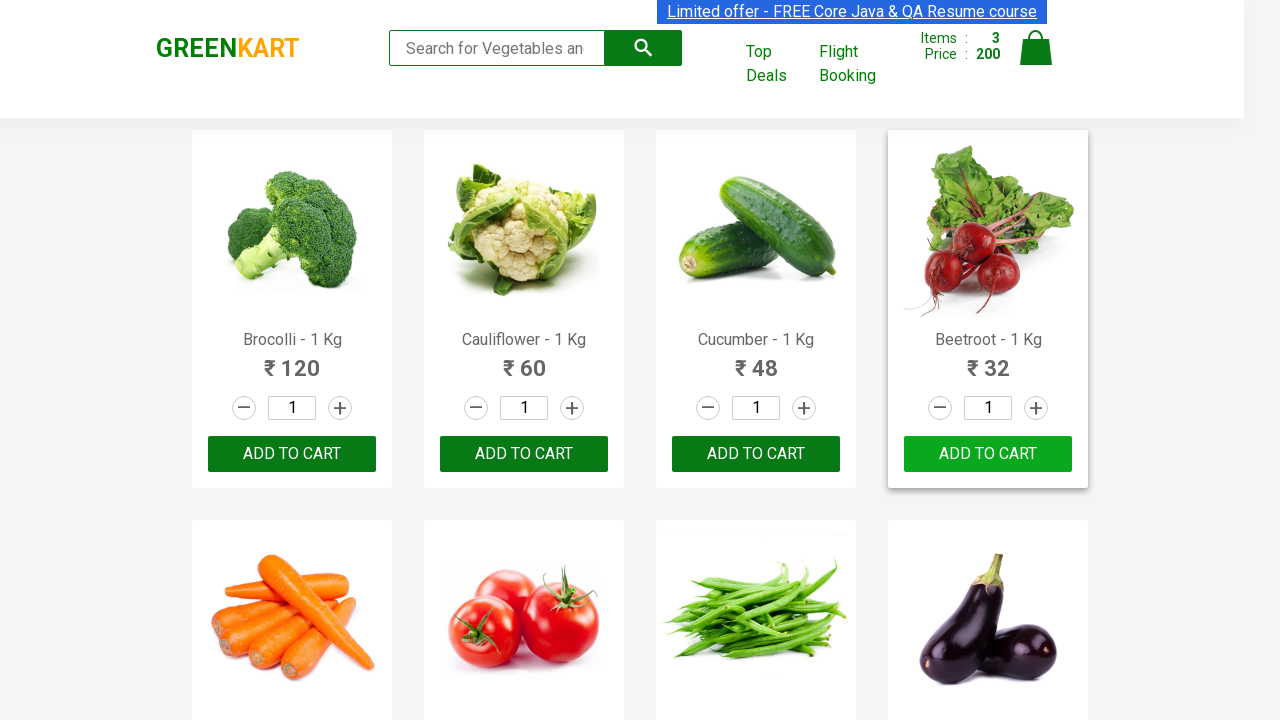